Navigates to HerokuApp and clicks on the Checkboxes link

Starting URL: https://the-internet.herokuapp.com

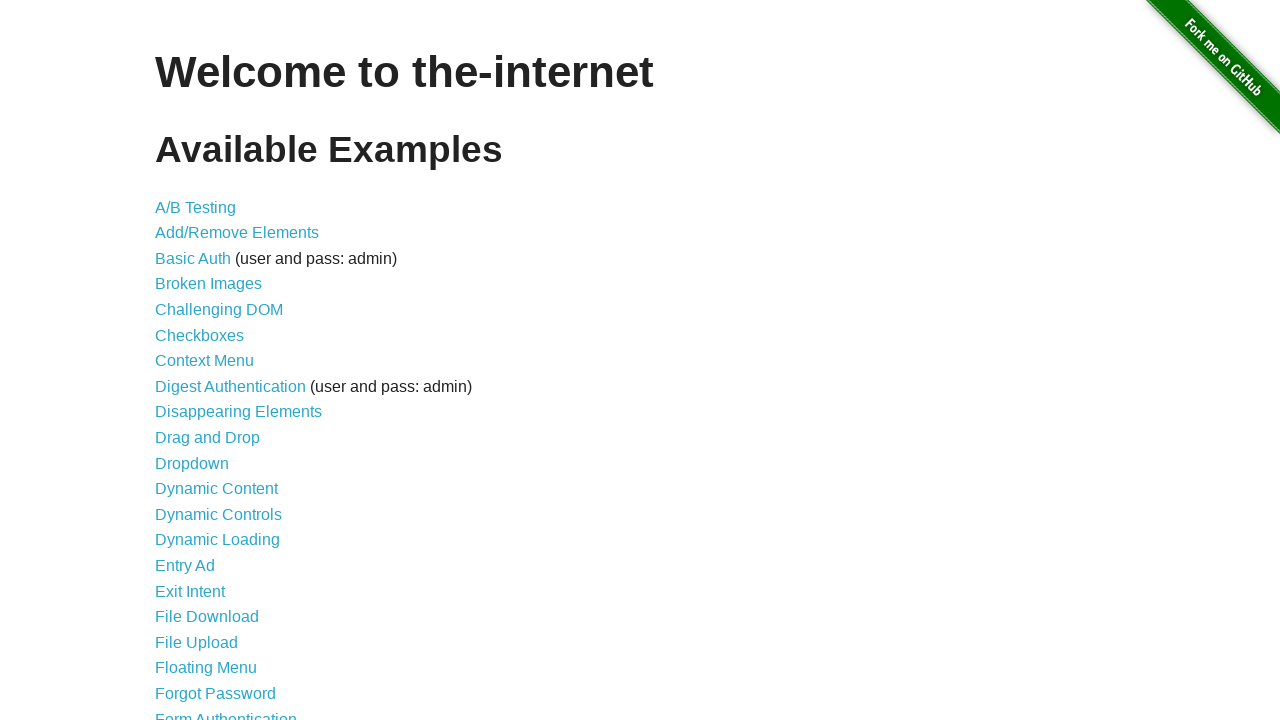

Clicked on the Checkboxes link at (200, 335) on [href="/checkboxes"]
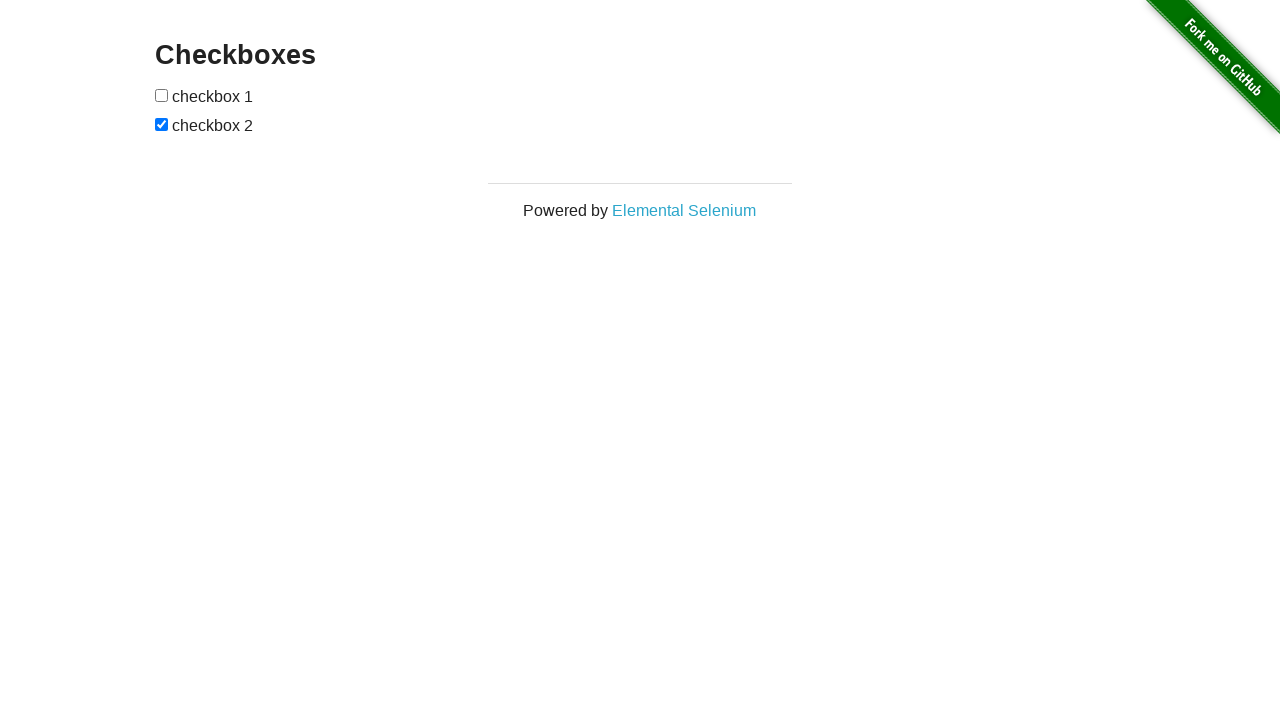

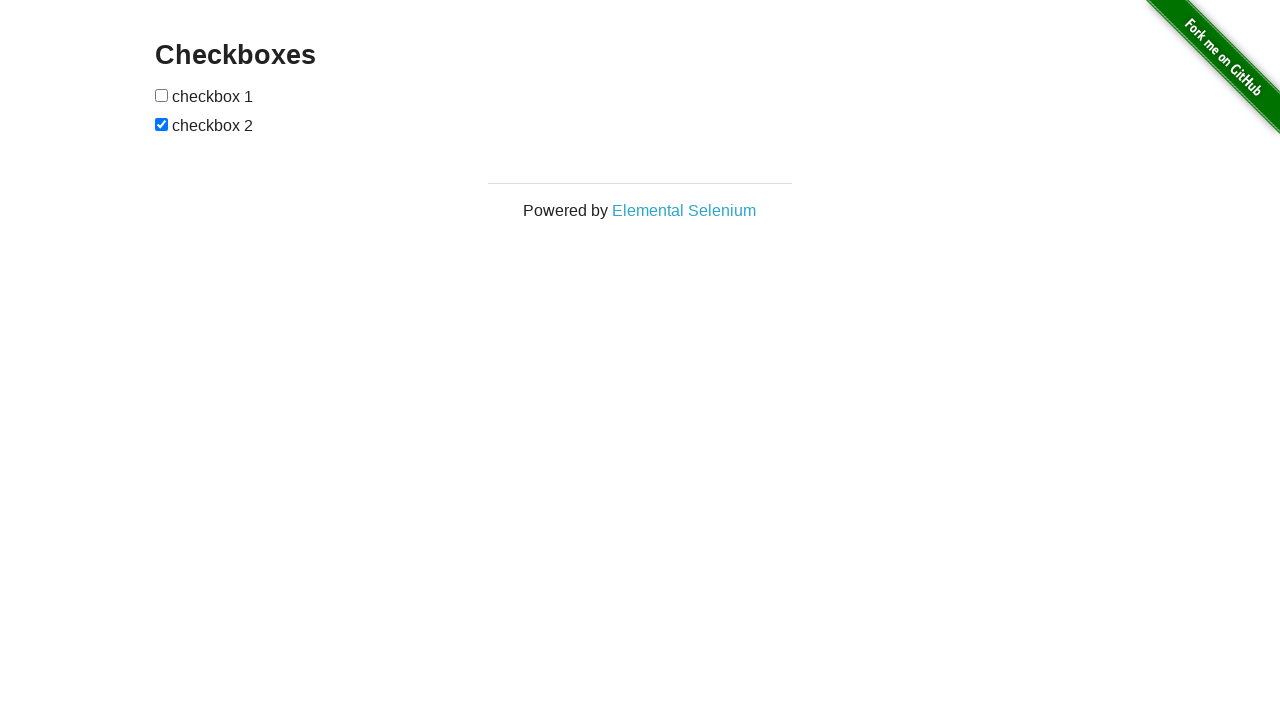